Navigates to GitHub homepage and verifies the page loads by checking that the page title is present

Starting URL: https://github.com

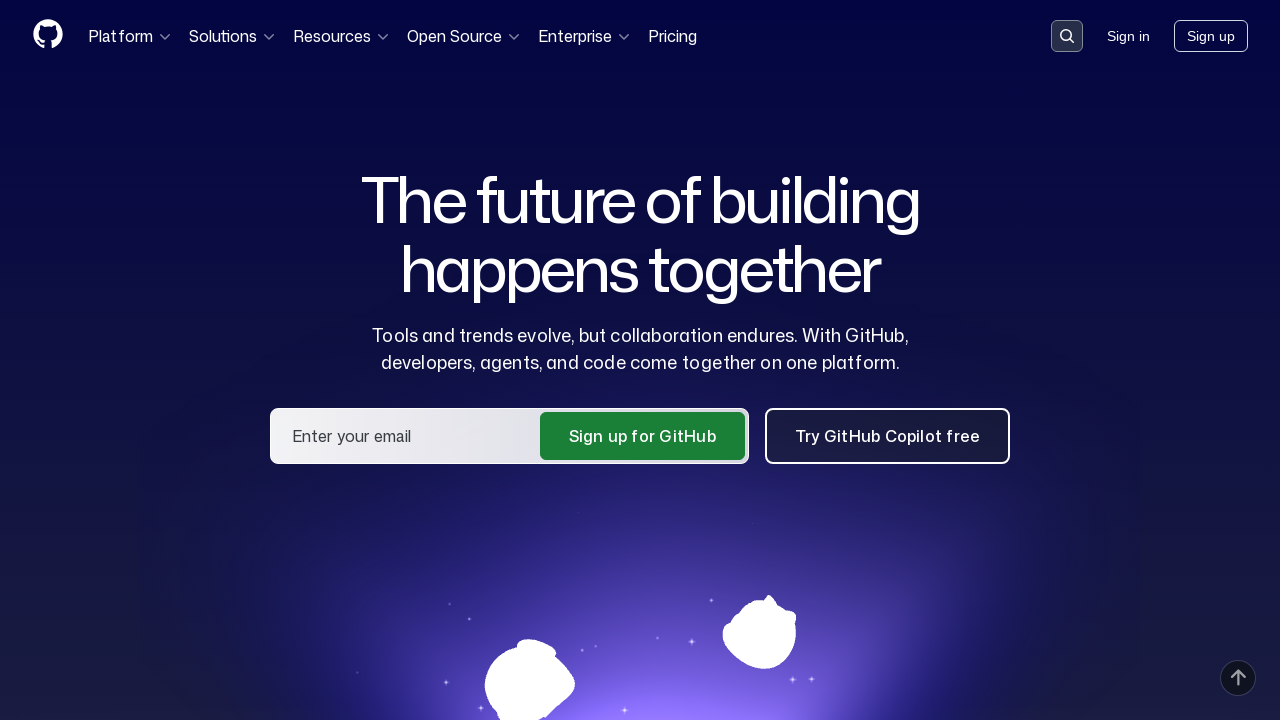

Navigated to GitHub homepage
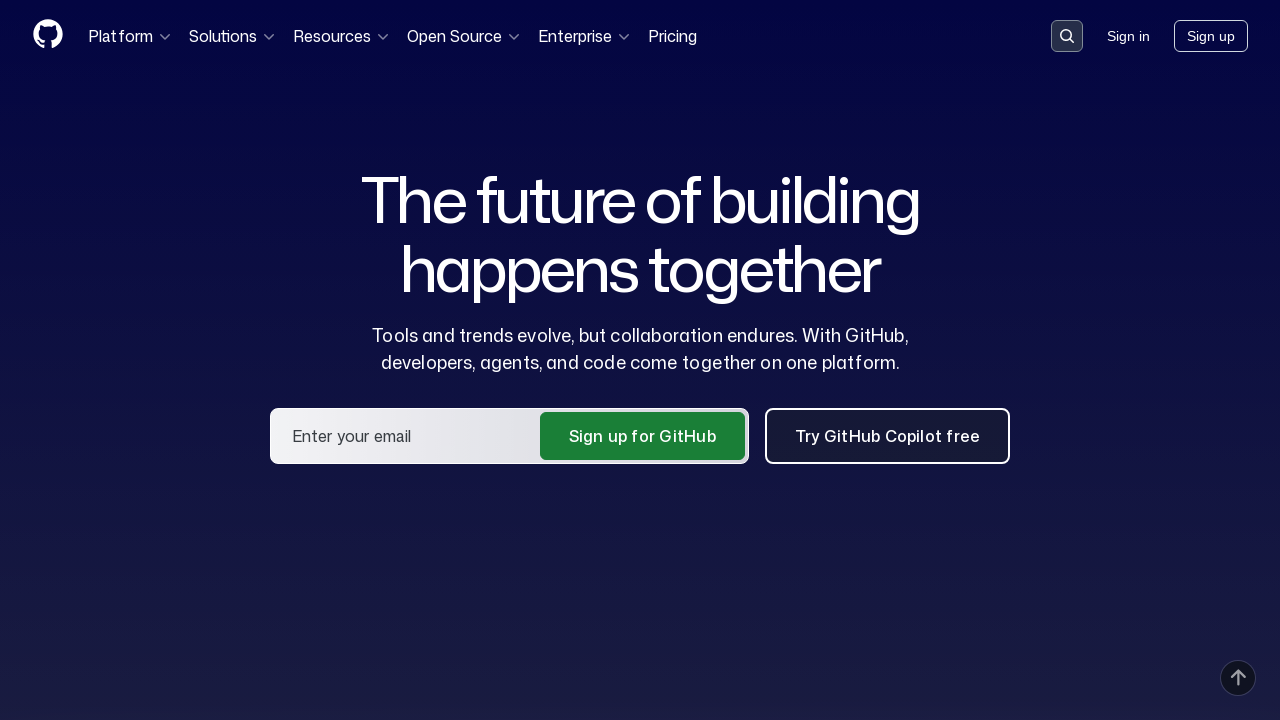

Page DOM content loaded
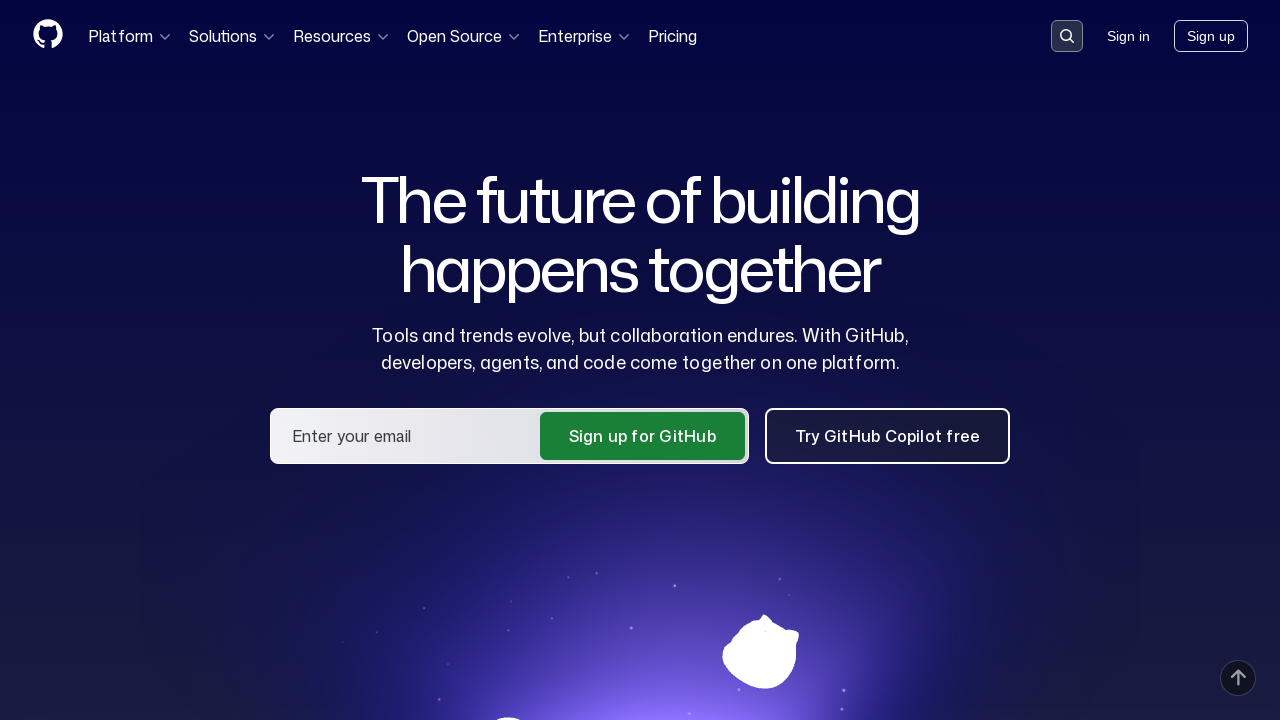

Verified page title contains 'GitHub'
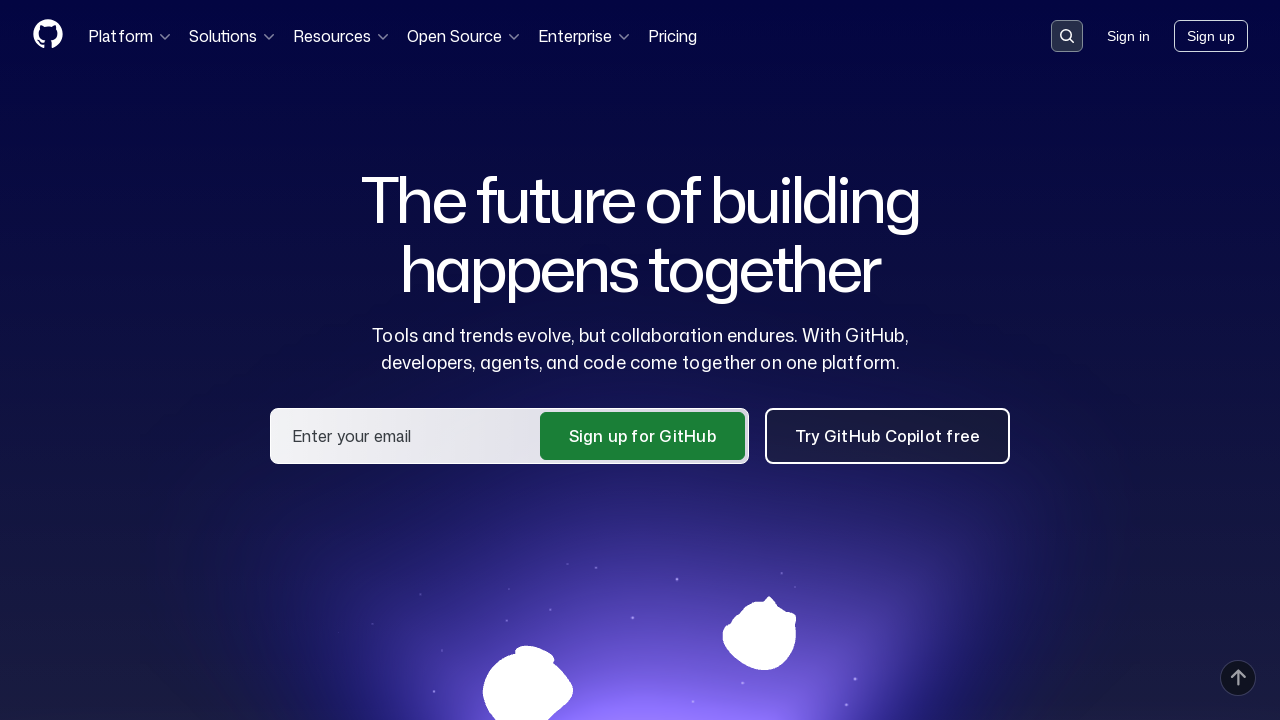

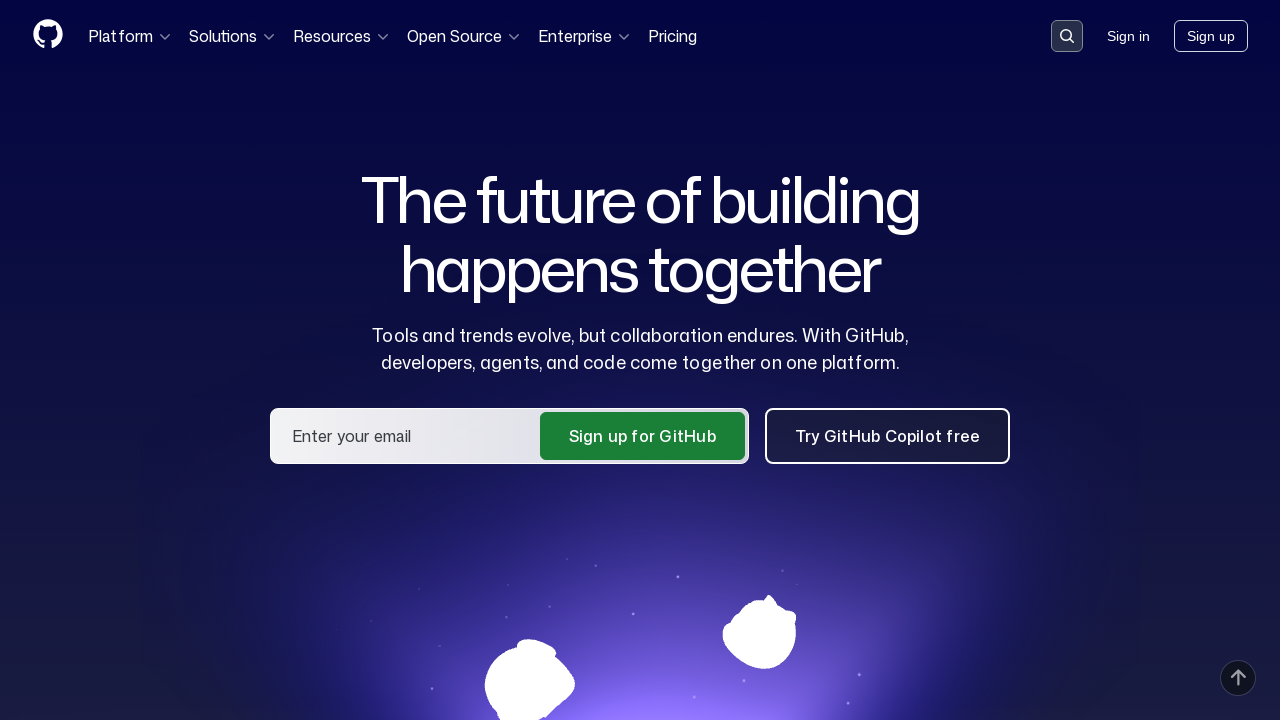